Tests multi-window/tab handling by clicking social media links in the footer (LinkedIn, Facebook, Twitter, YouTube) which open in new tabs, then switches between windows to verify the correct pages opened.

Starting URL: https://opensource-demo.orangehrmlive.com/

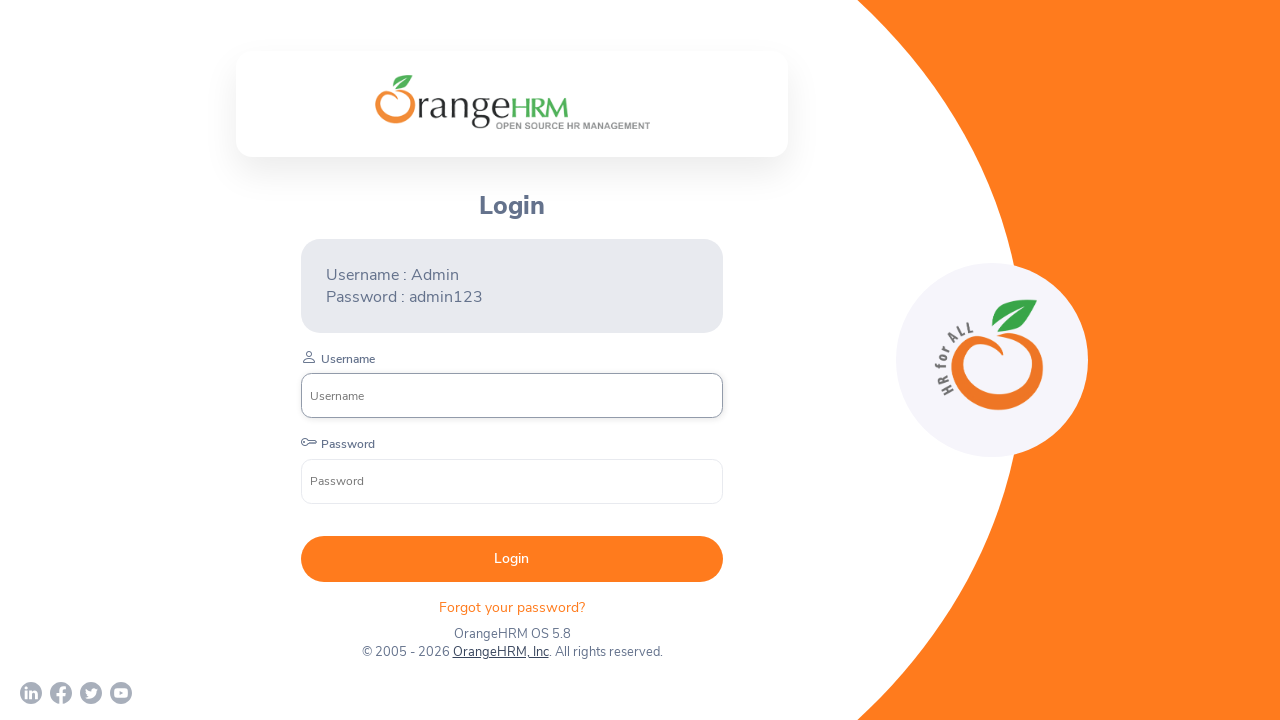

Clicked LinkedIn social media link in footer, new tab opened at (31, 693) on xpath=//div[@class='orangehrm-login-footer-sm']/a[1]
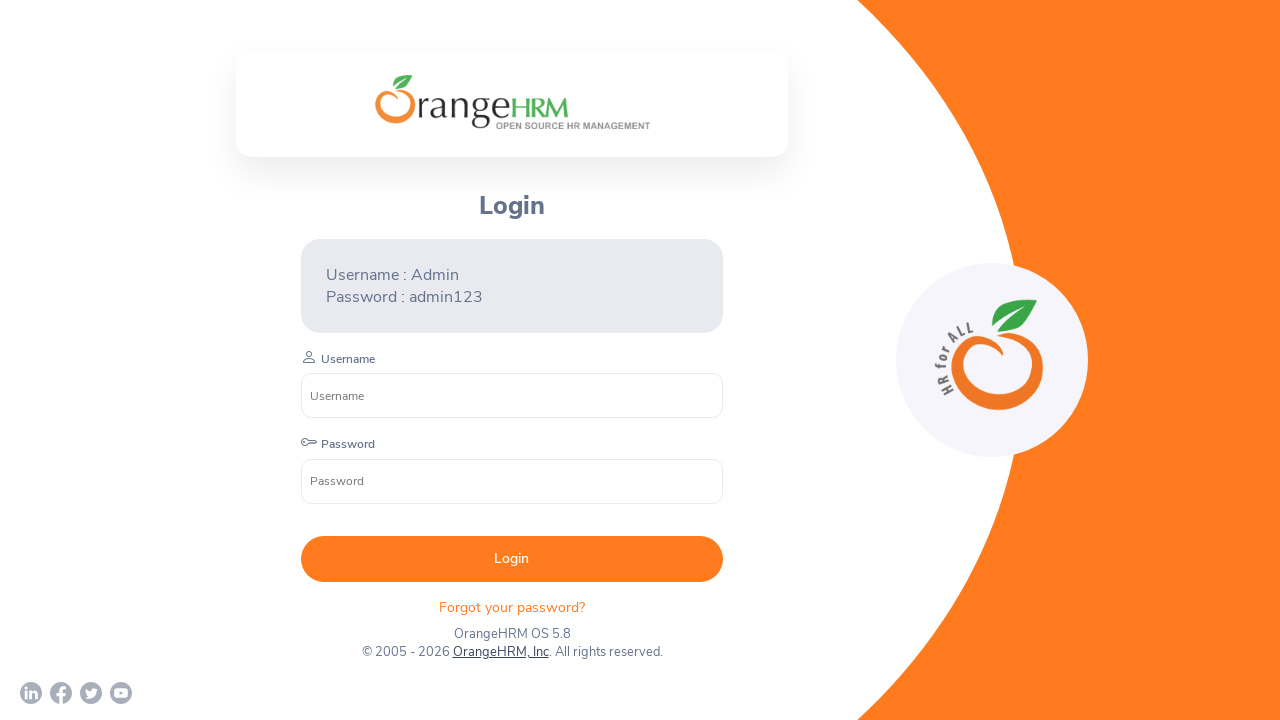

Clicked Facebook social media link in footer, new tab opened at (61, 693) on xpath=//div[@class='orangehrm-login-footer-sm']/a[2]
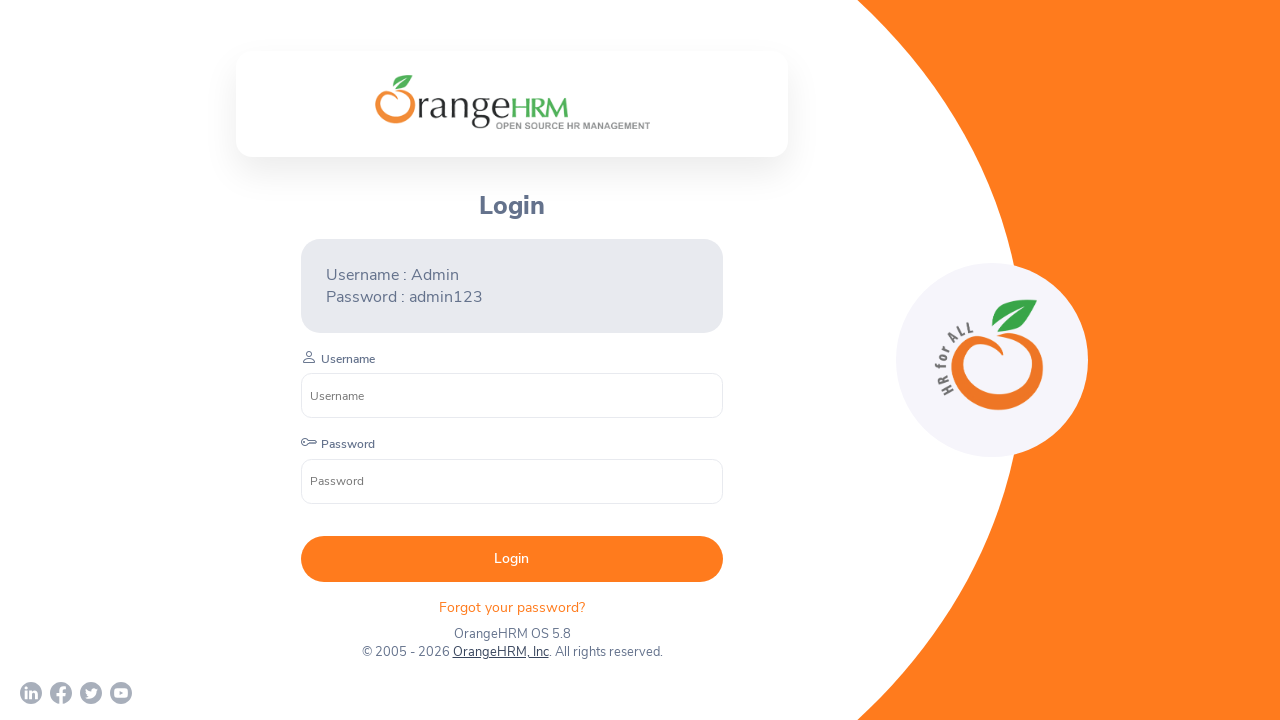

Clicked Twitter social media link in footer, new tab opened at (91, 693) on xpath=//div[@class='orangehrm-login-footer-sm']/a[3]
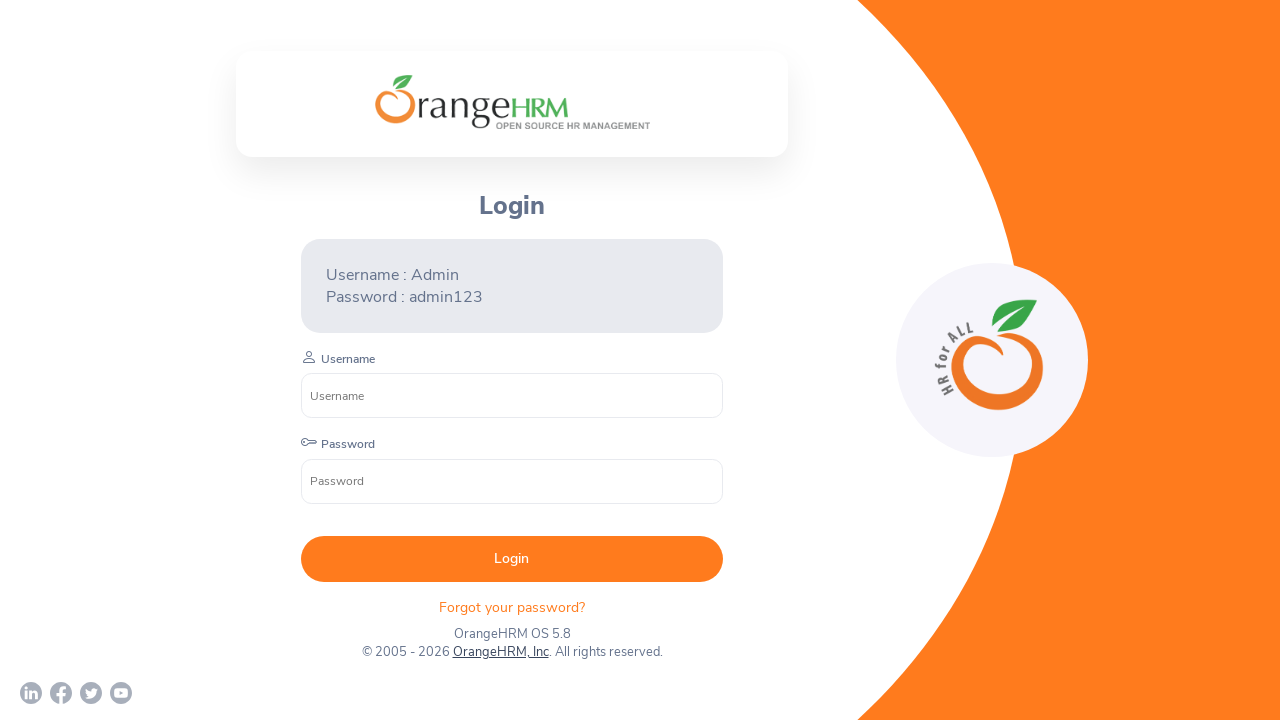

Clicked YouTube social media link in footer, new tab opened at (121, 693) on xpath=//div[@class='orangehrm-login-footer-sm']/a[4]
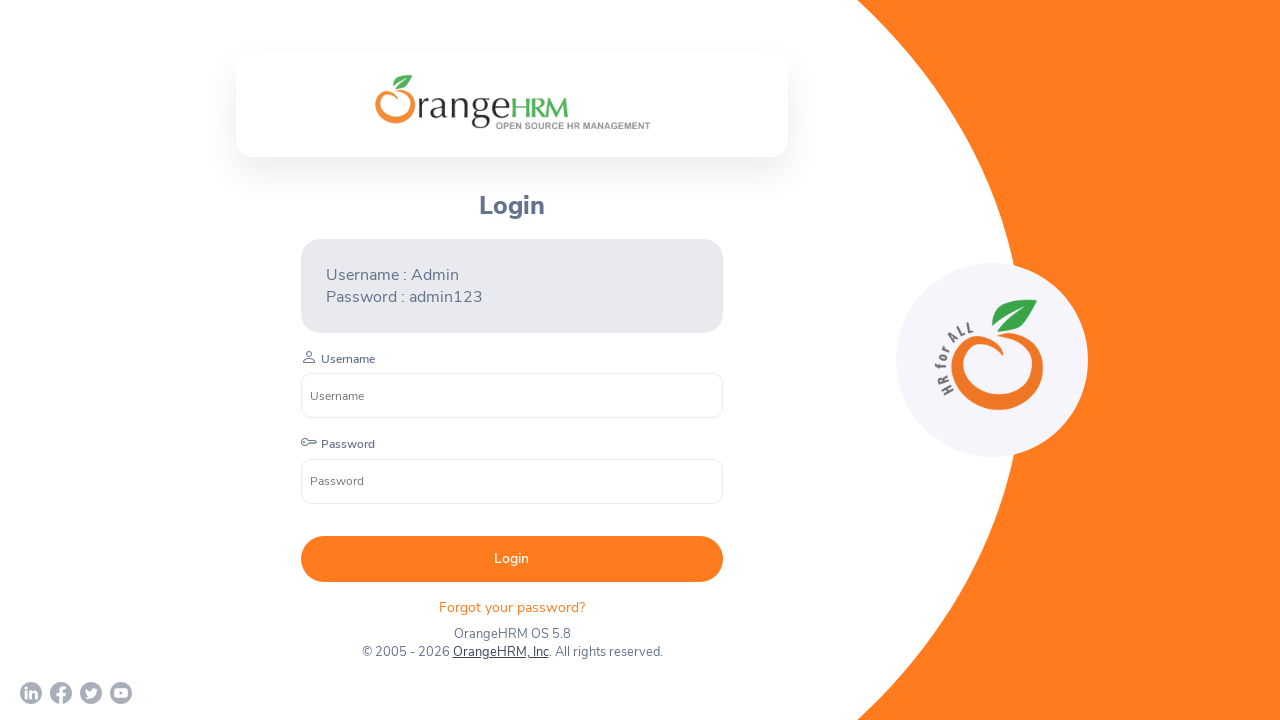

Facebook page loaded successfully
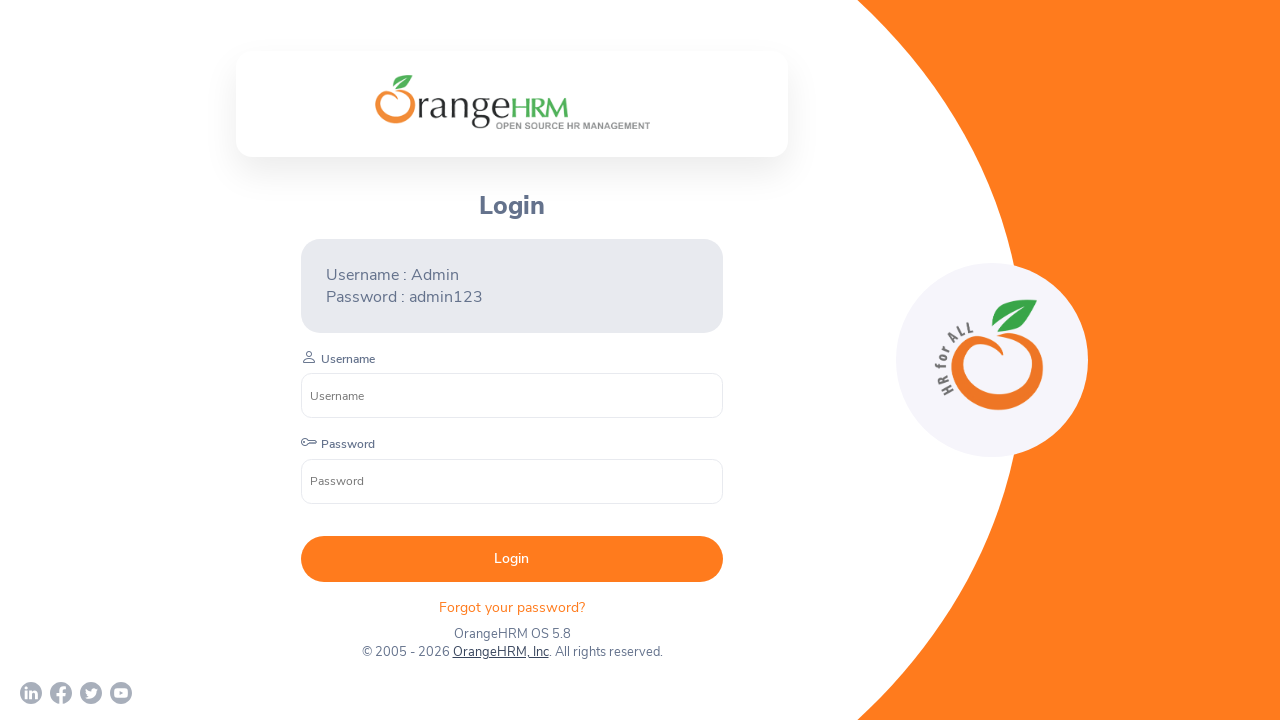

LinkedIn page loaded successfully
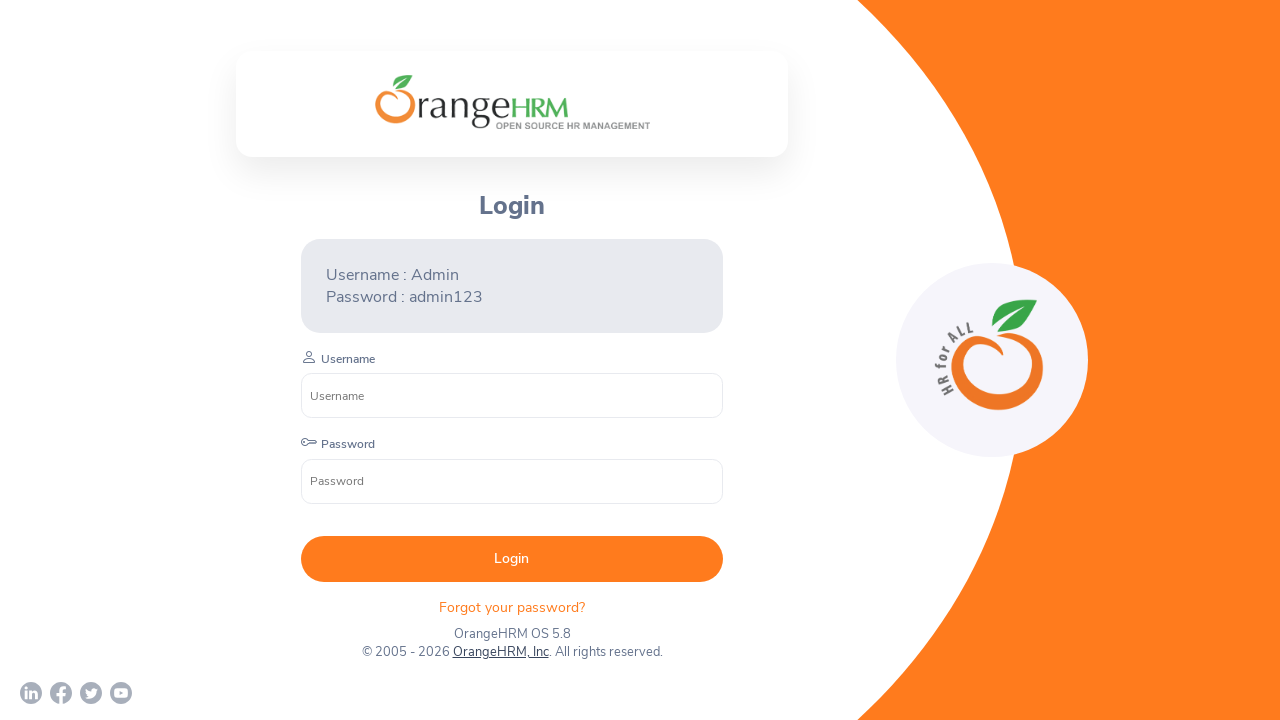

Closed LinkedIn tab
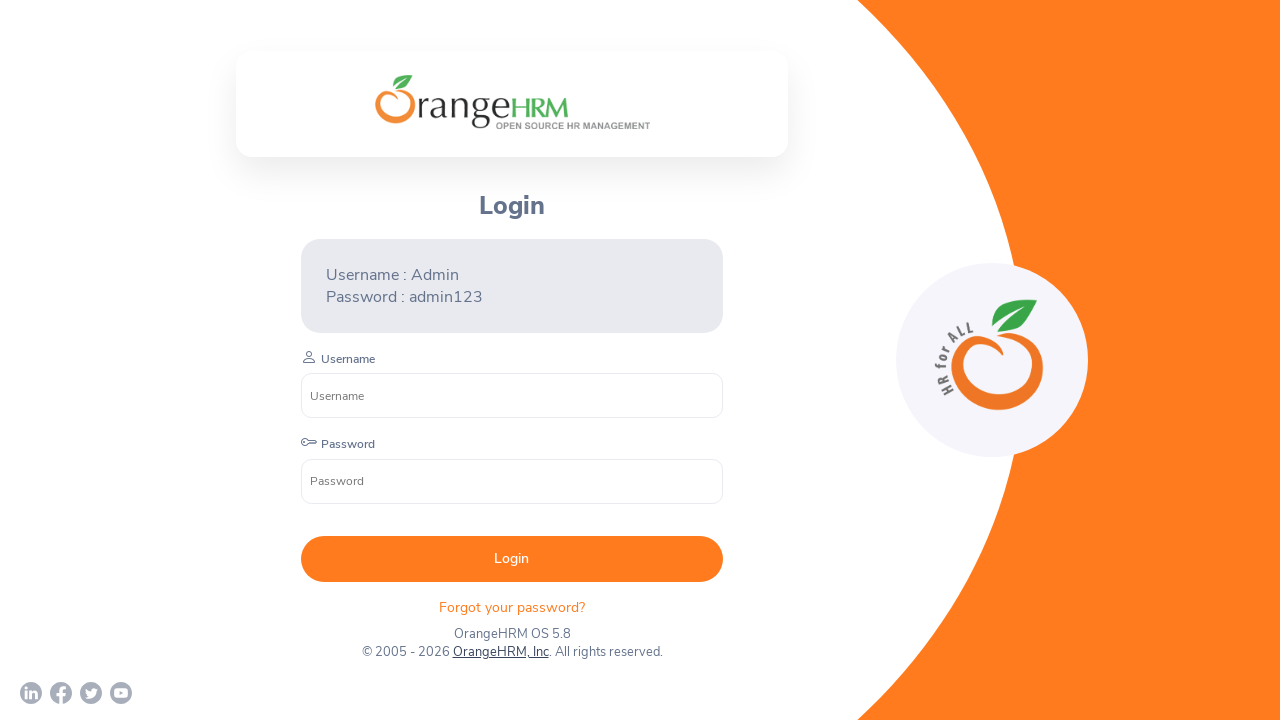

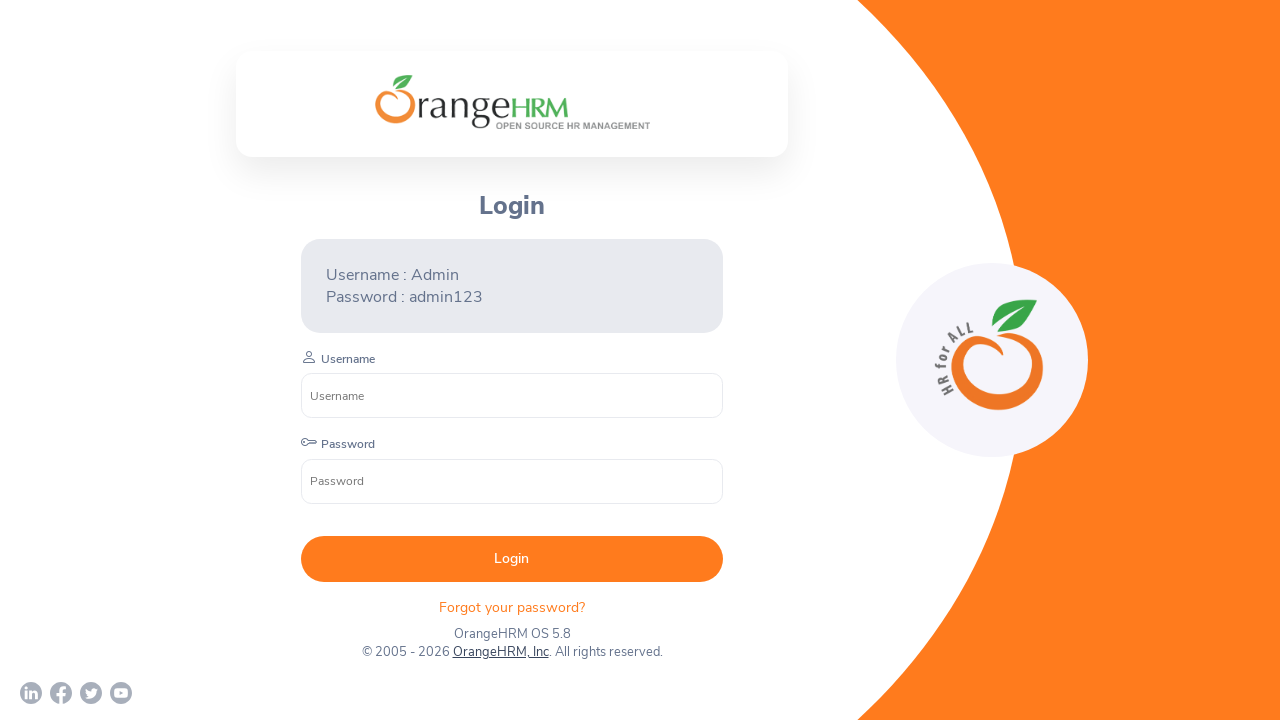